Tests revealing a hidden element and immediately typing into it using custom wait conditions

Starting URL: https://www.selenium.dev/selenium/web/dynamic.html

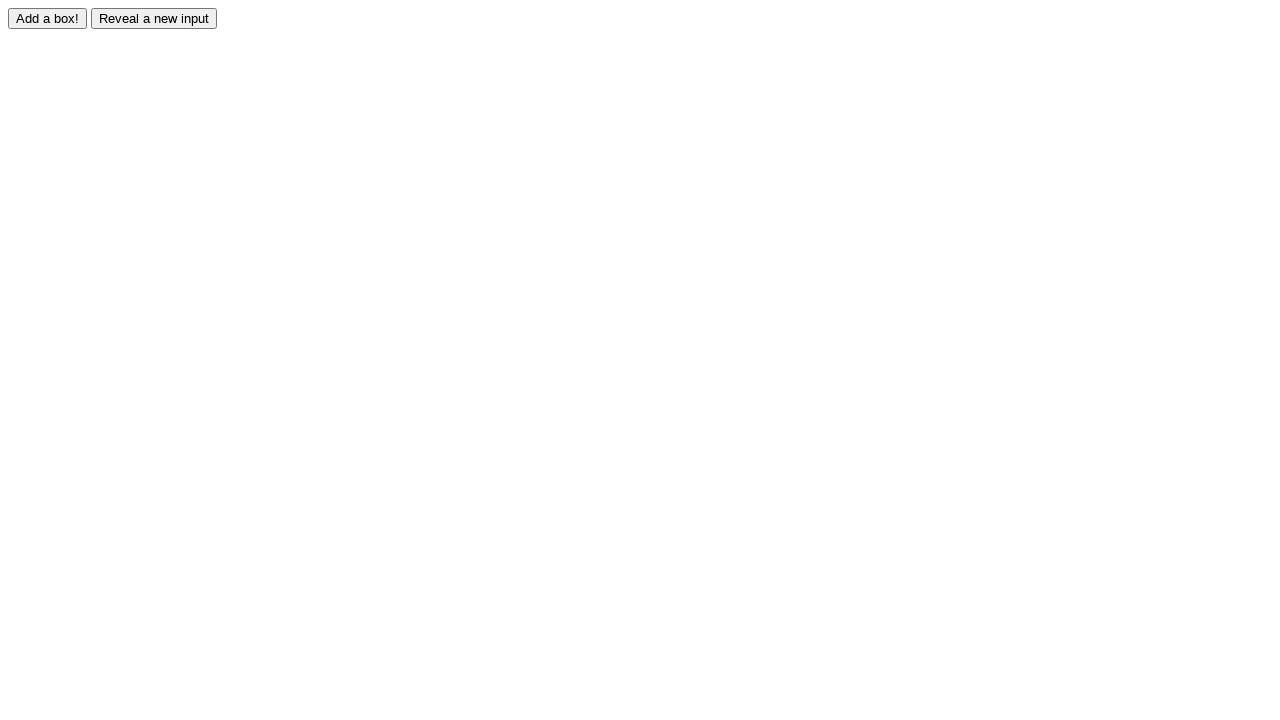

Clicked reveal button to show hidden element at (154, 18) on #reveal
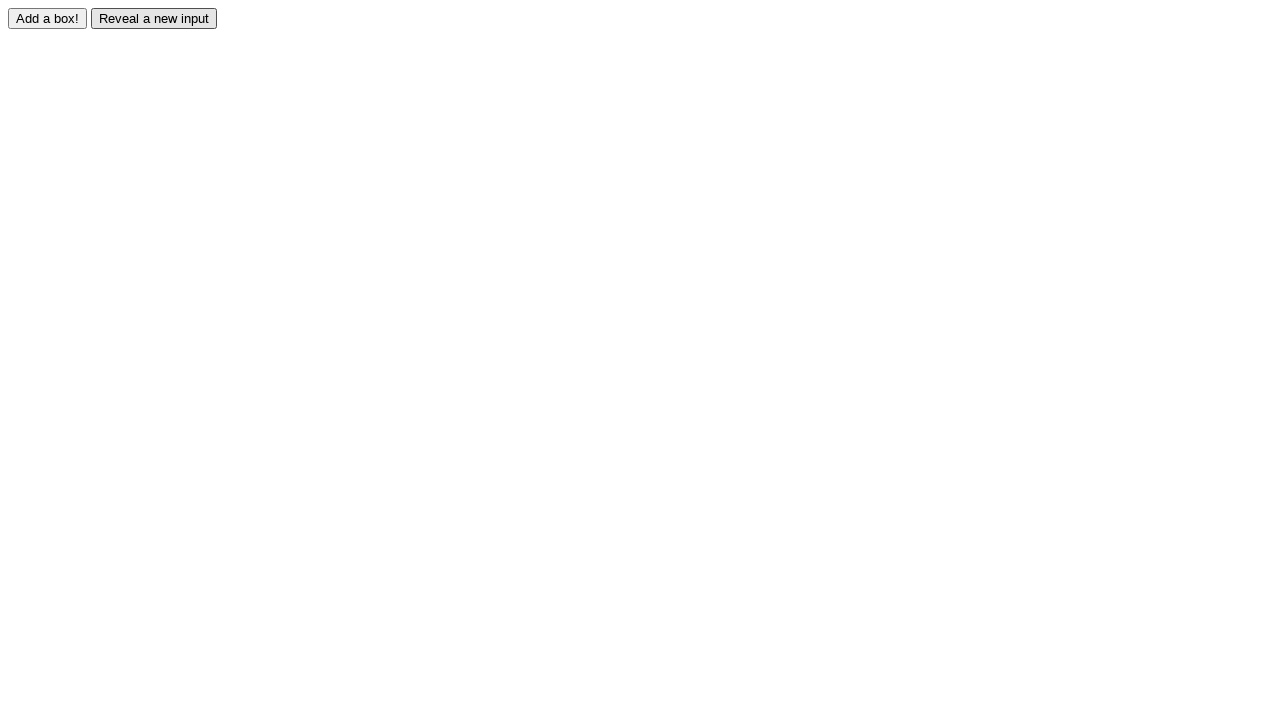

Waited for revealed element to become visible
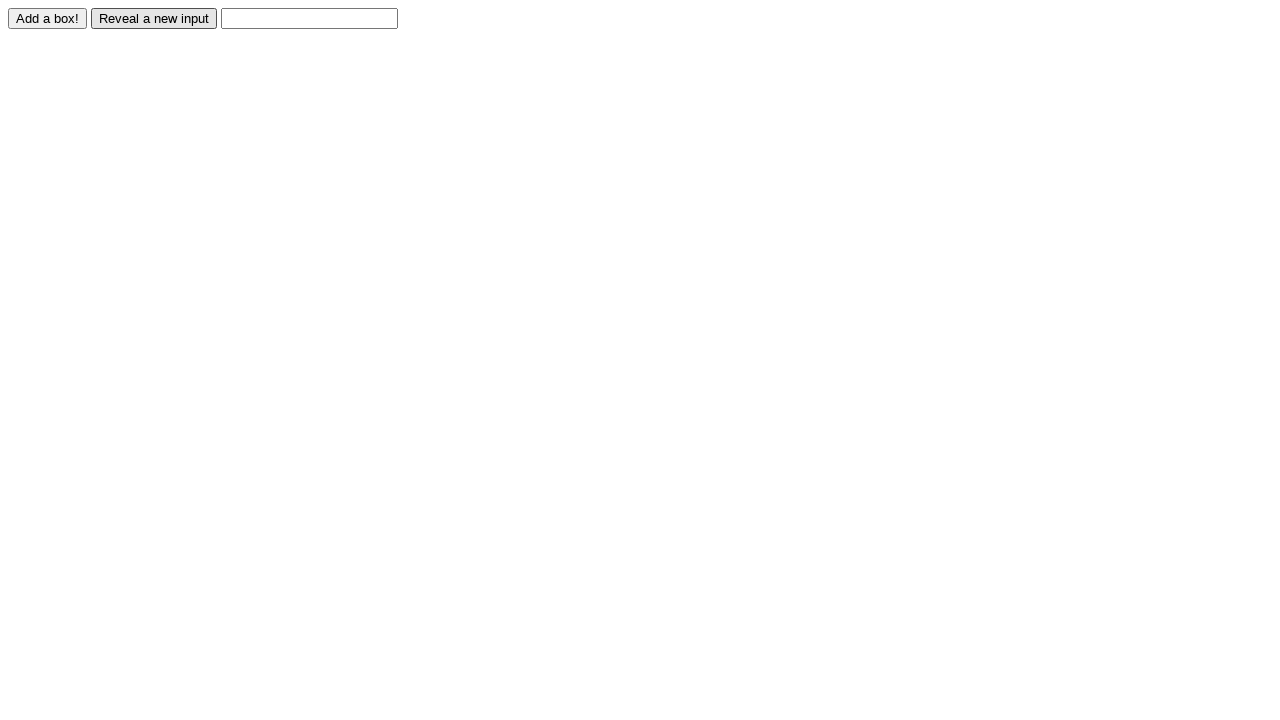

Typed 'Displayed' into the revealed input field on #revealed
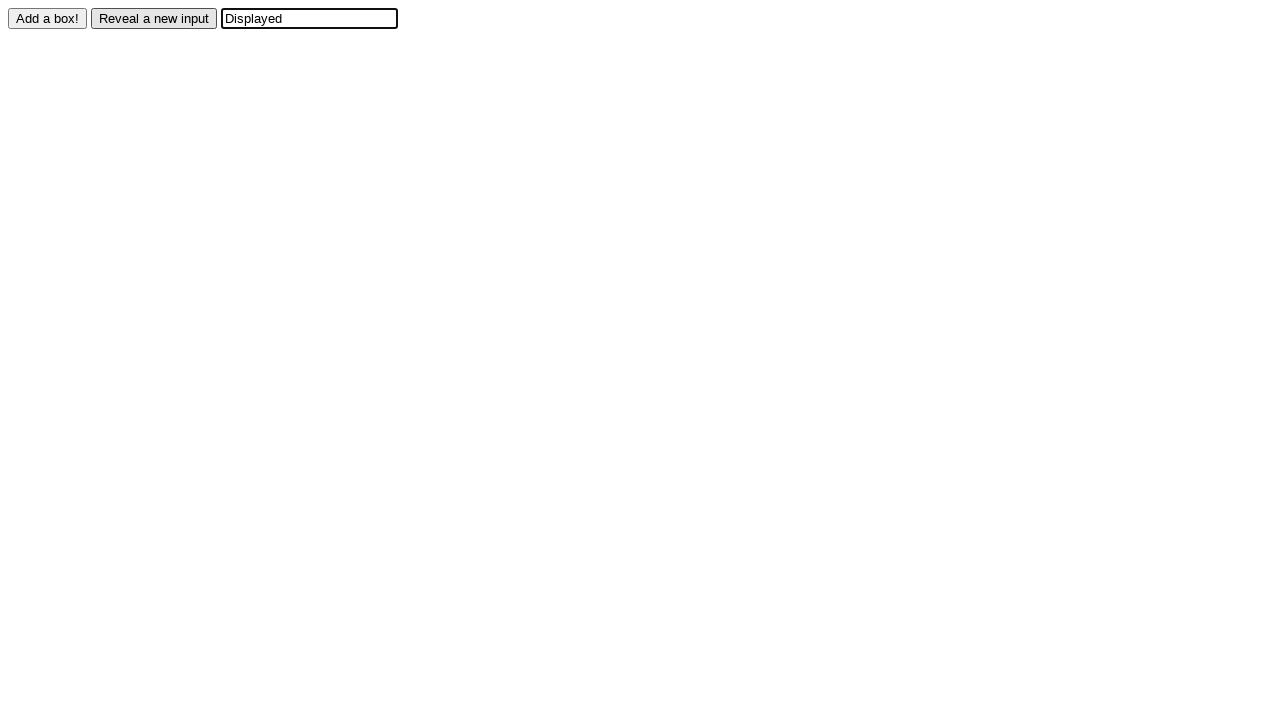

Verified that 'Displayed' was correctly entered into the revealed element
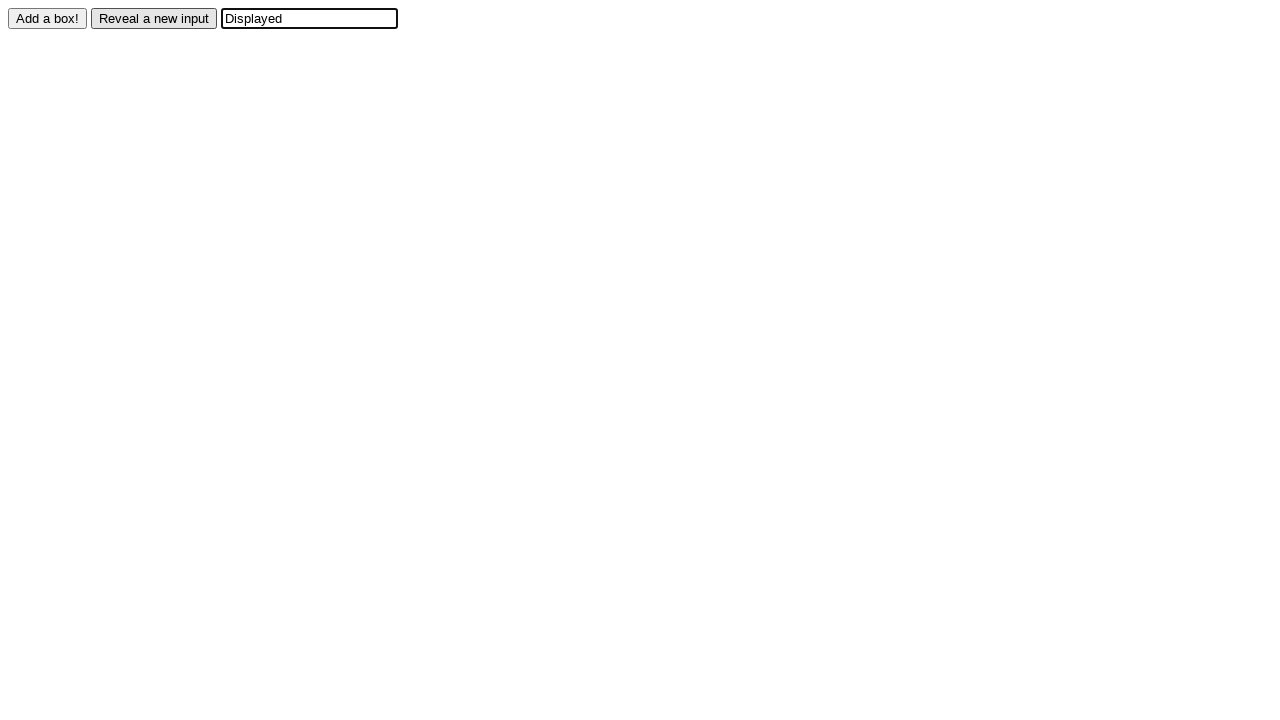

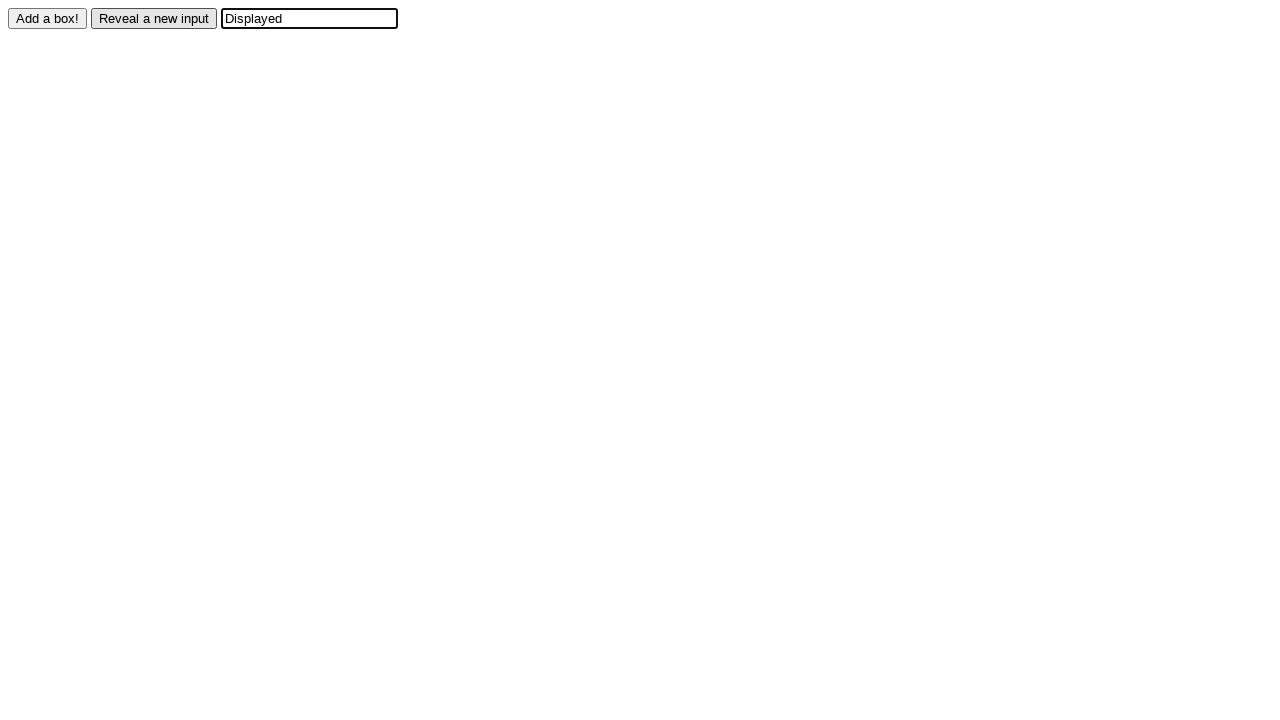